Tests SQL injection vulnerability in the search field by entering a SQL injection string and checking how the application handles it.

Starting URL: https://blogdoagi.com.br/

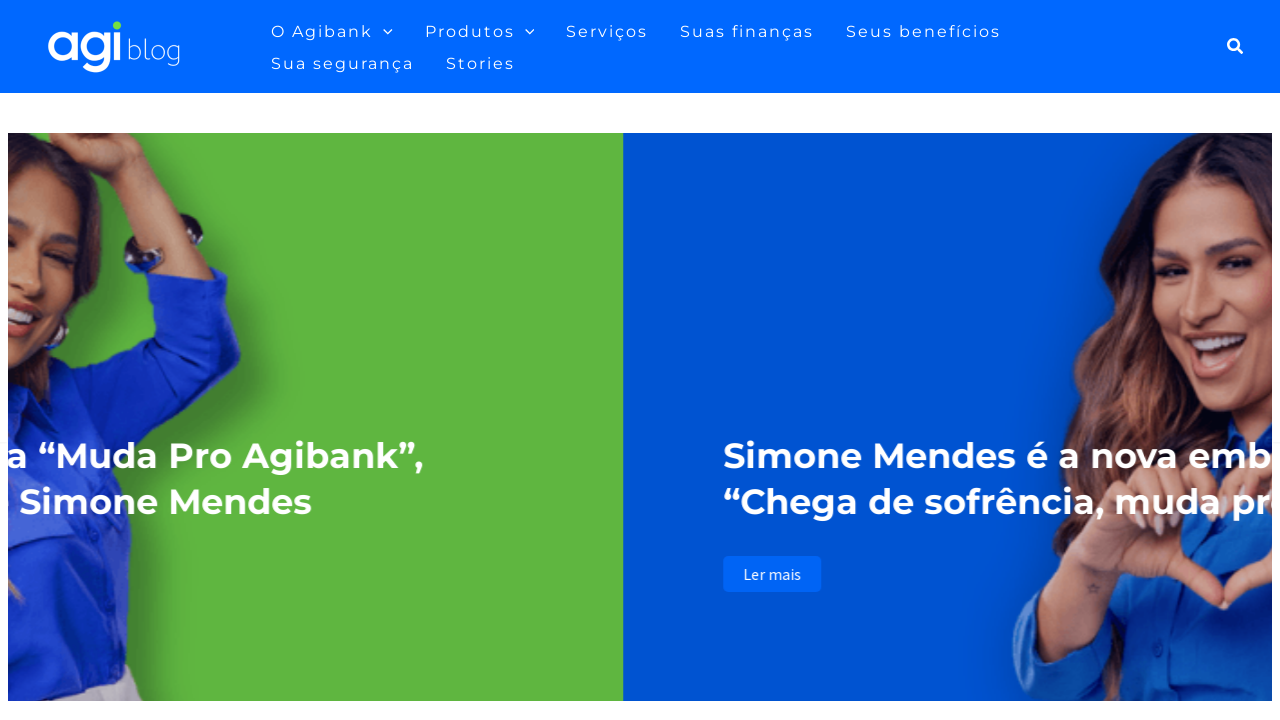

Clicked search icon to open search field at (1236, 46) on xpath=//*[@id="ast-desktop-header"]/div[1]/div/div/div/div[3]/div[2]/div/div/a
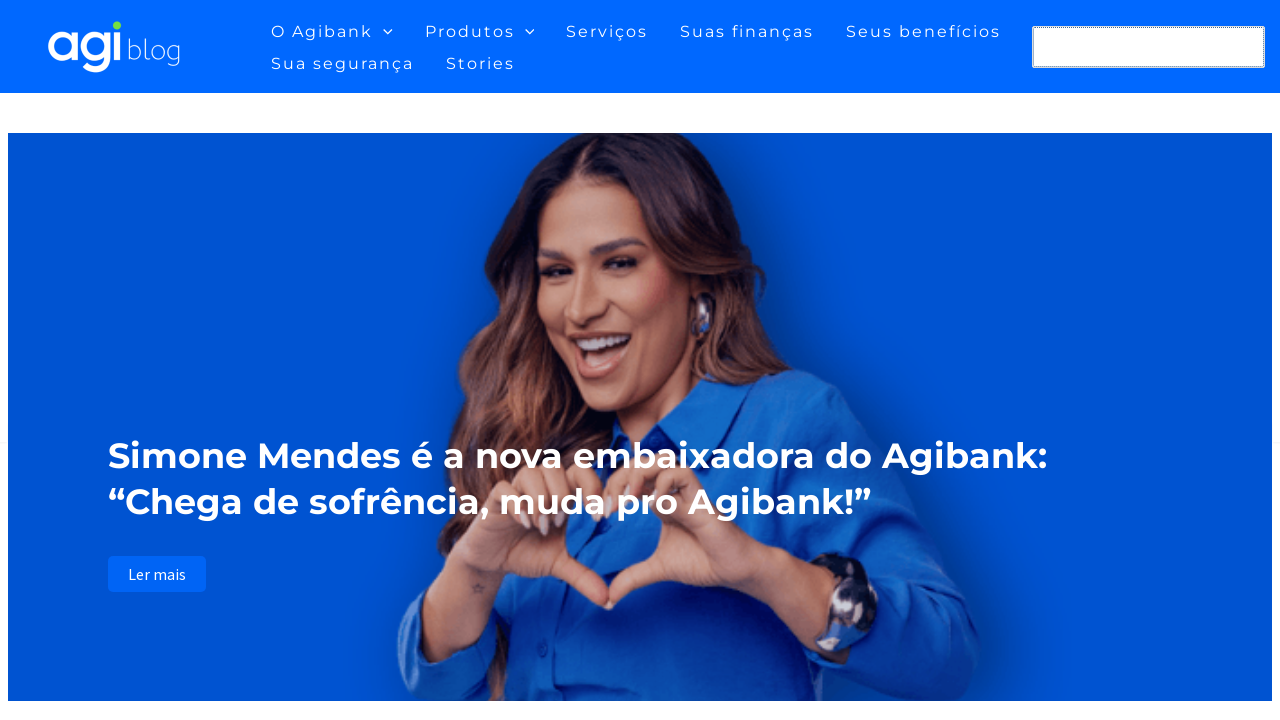

Search field loaded and became visible
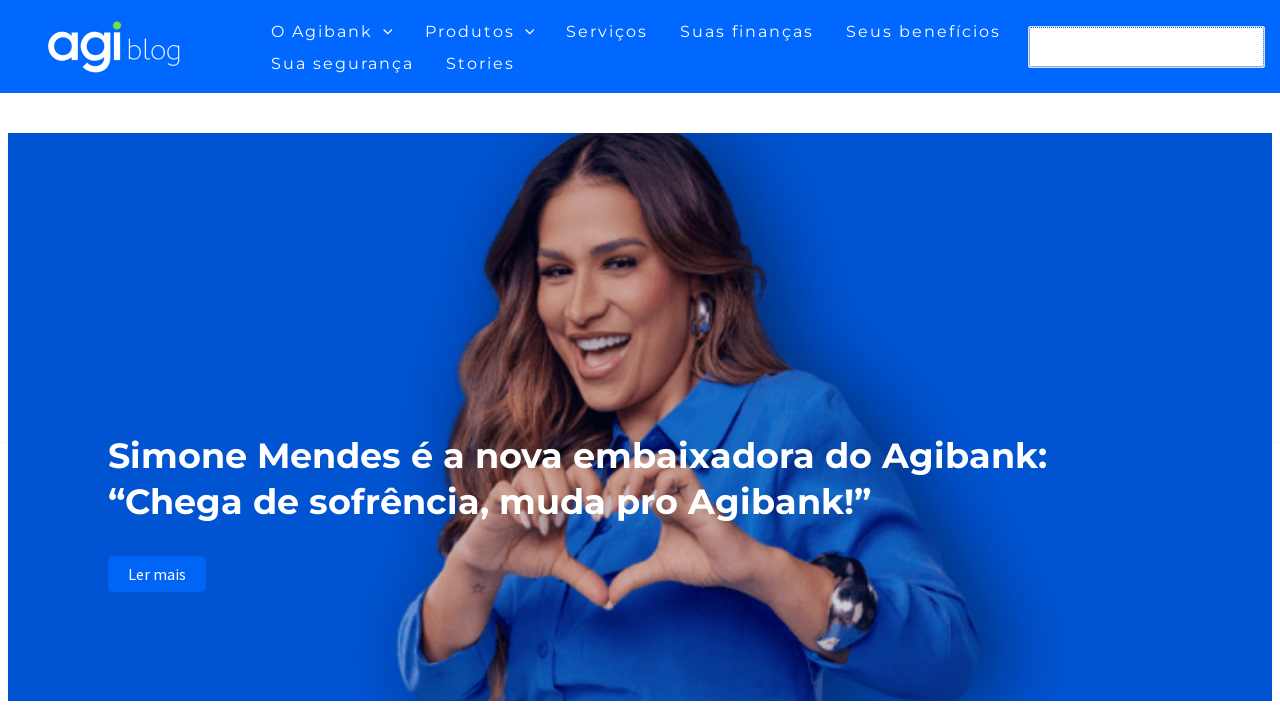

Filled search field with SQL injection string: ' OR '1'='1' on //*[@id="search-field"]
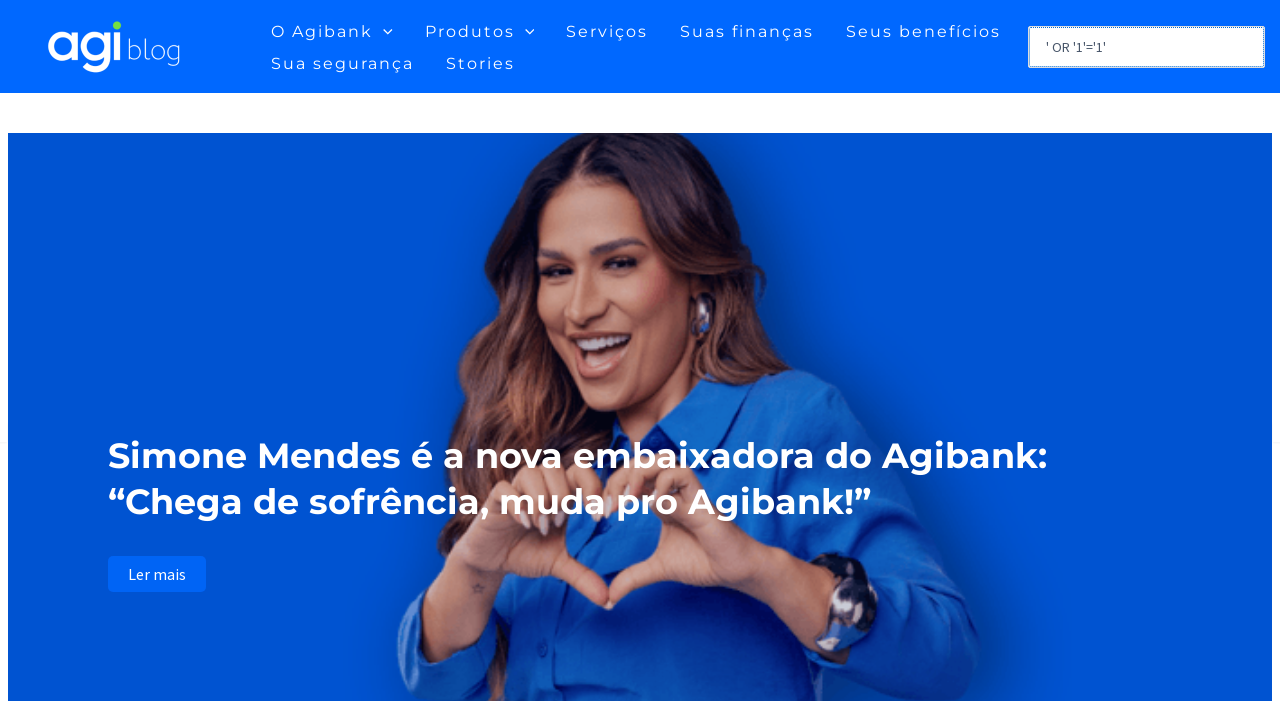

Pressed Enter to submit search form with SQL injection payload on //*[@id="search-field"]
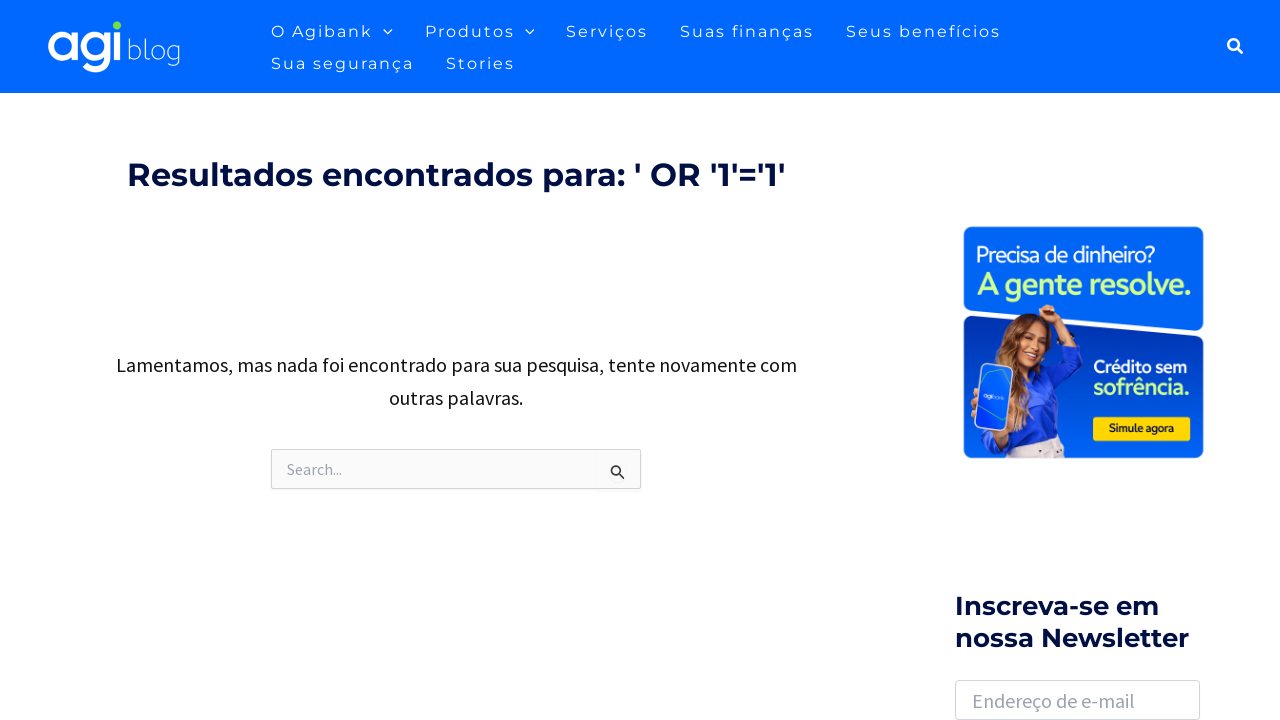

Results page loaded after SQL injection submission
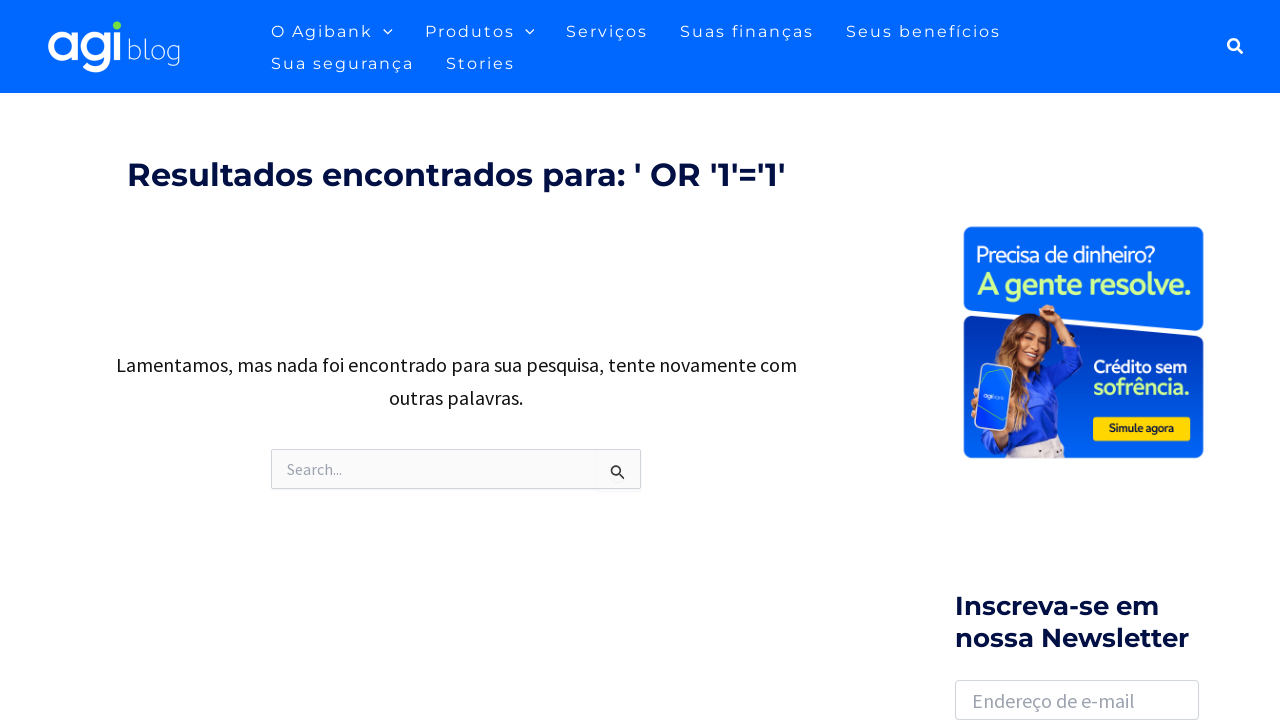

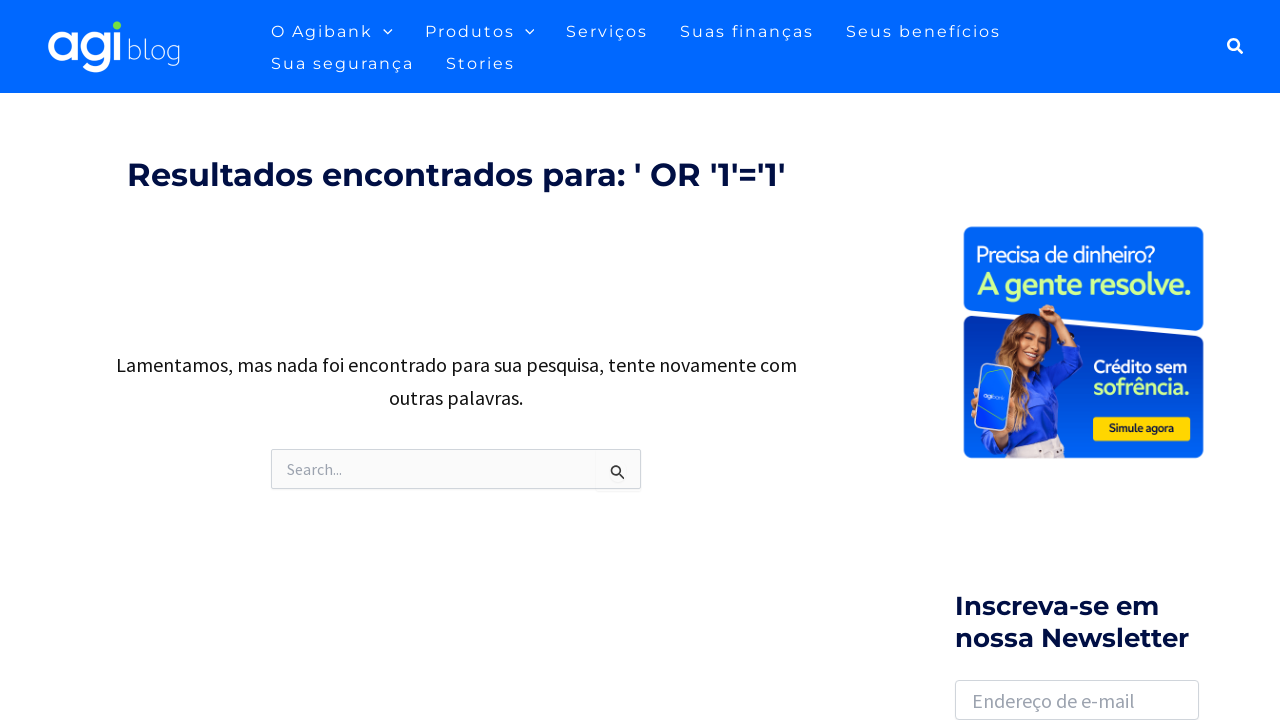